Tests an e-commerce shopping flow by adding specific vegetables (Brocolli, Cucumber, Tomato) to the cart, proceeding to checkout, and applying a promo code to verify discount functionality.

Starting URL: https://rahulshettyacademy.com/seleniumPractise/#/

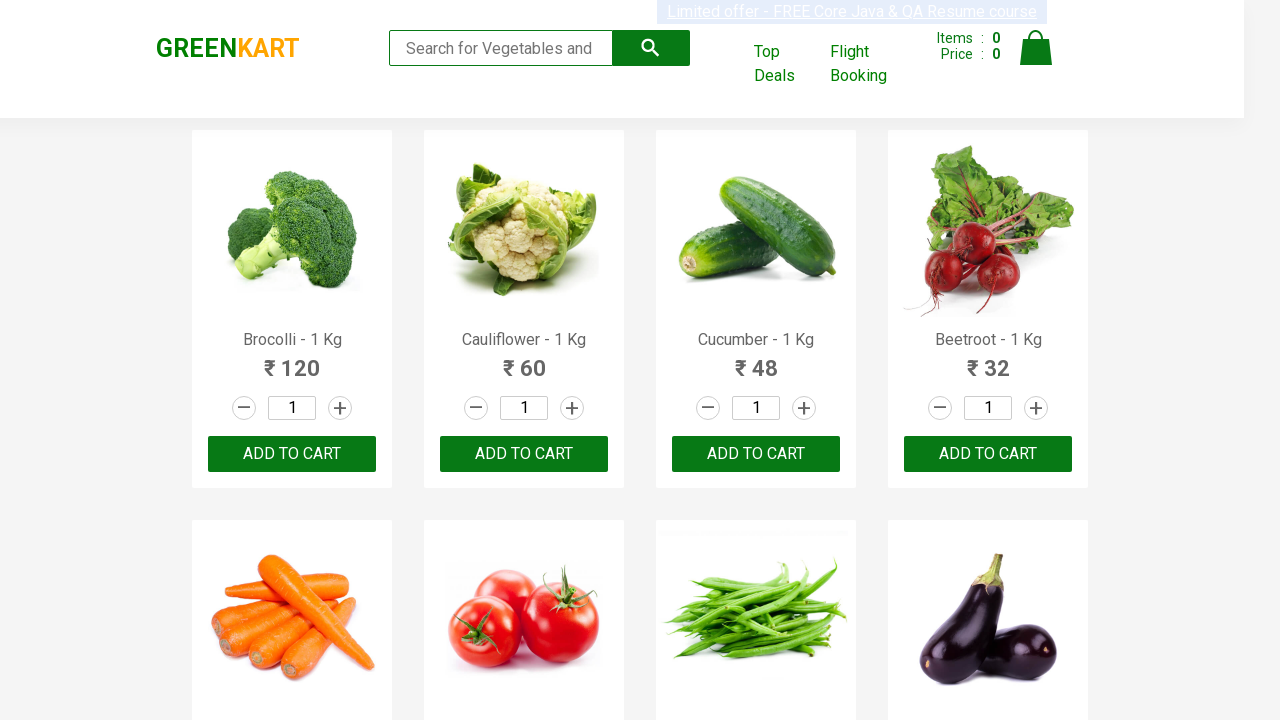

Waited for product names to load on the page
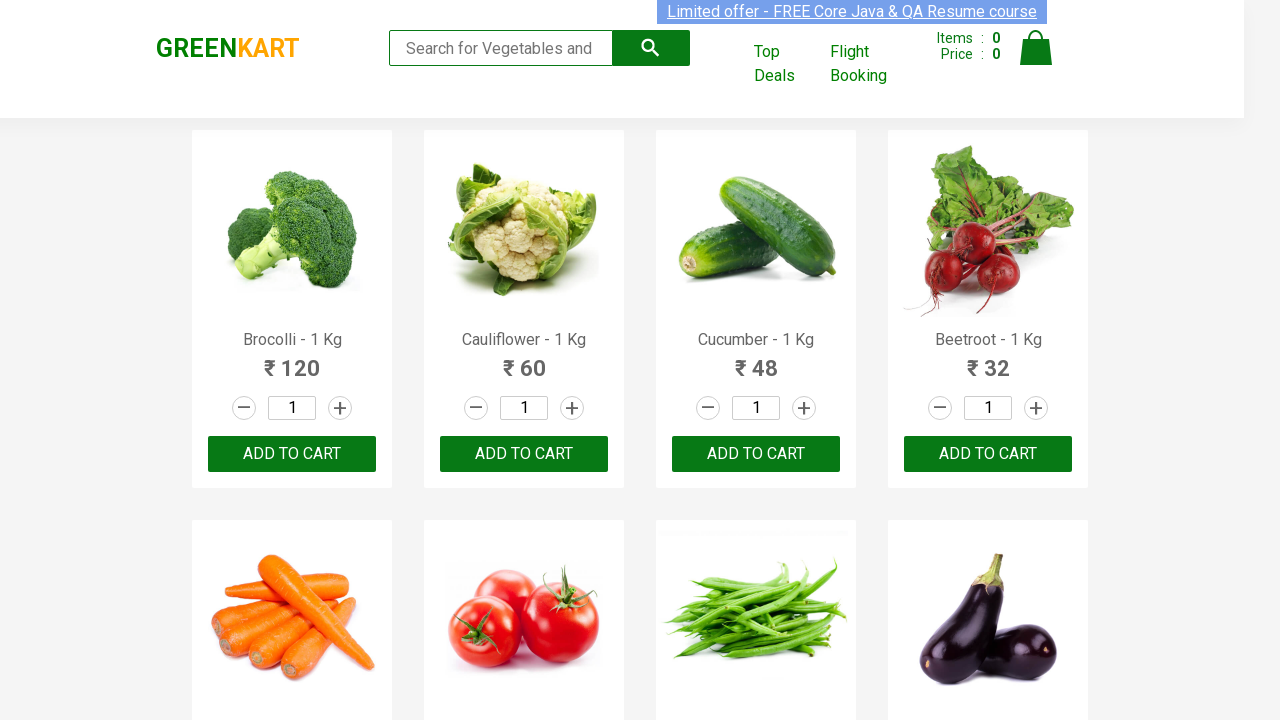

Retrieved all product elements from the page
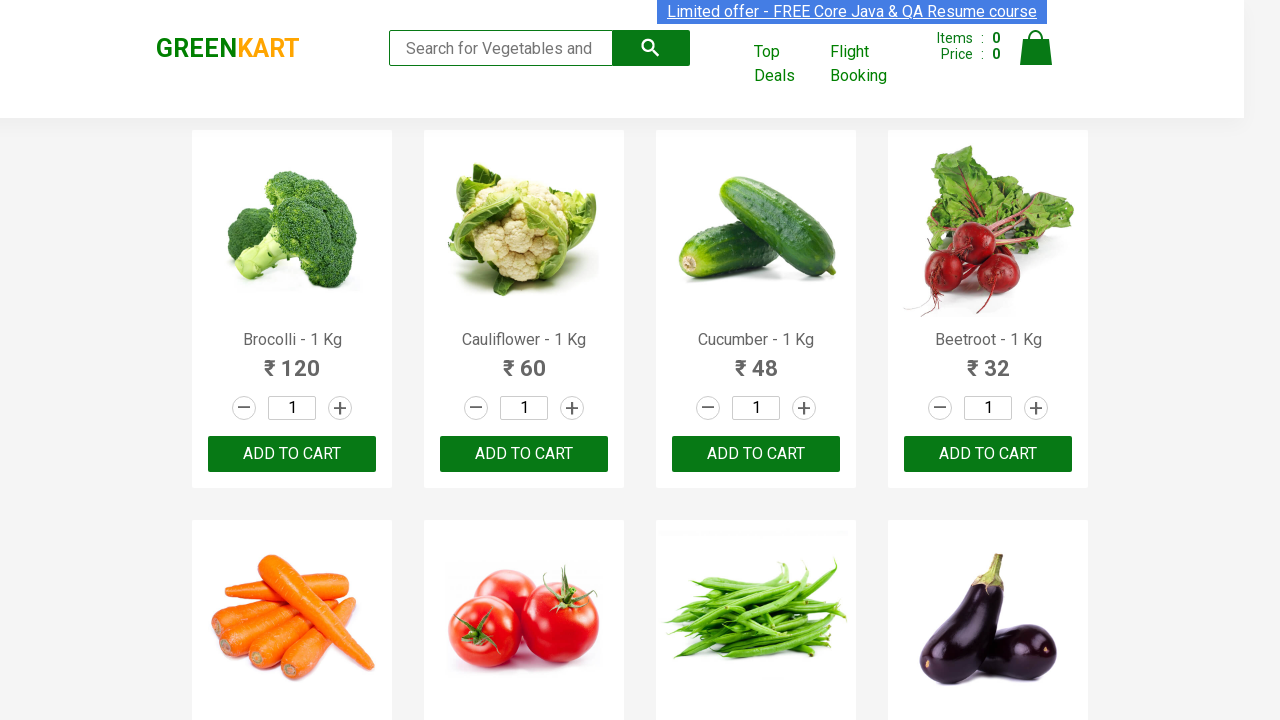

Added 'Brocolli' to cart at (292, 454) on xpath=//button[text()='ADD TO CART'] >> nth=0
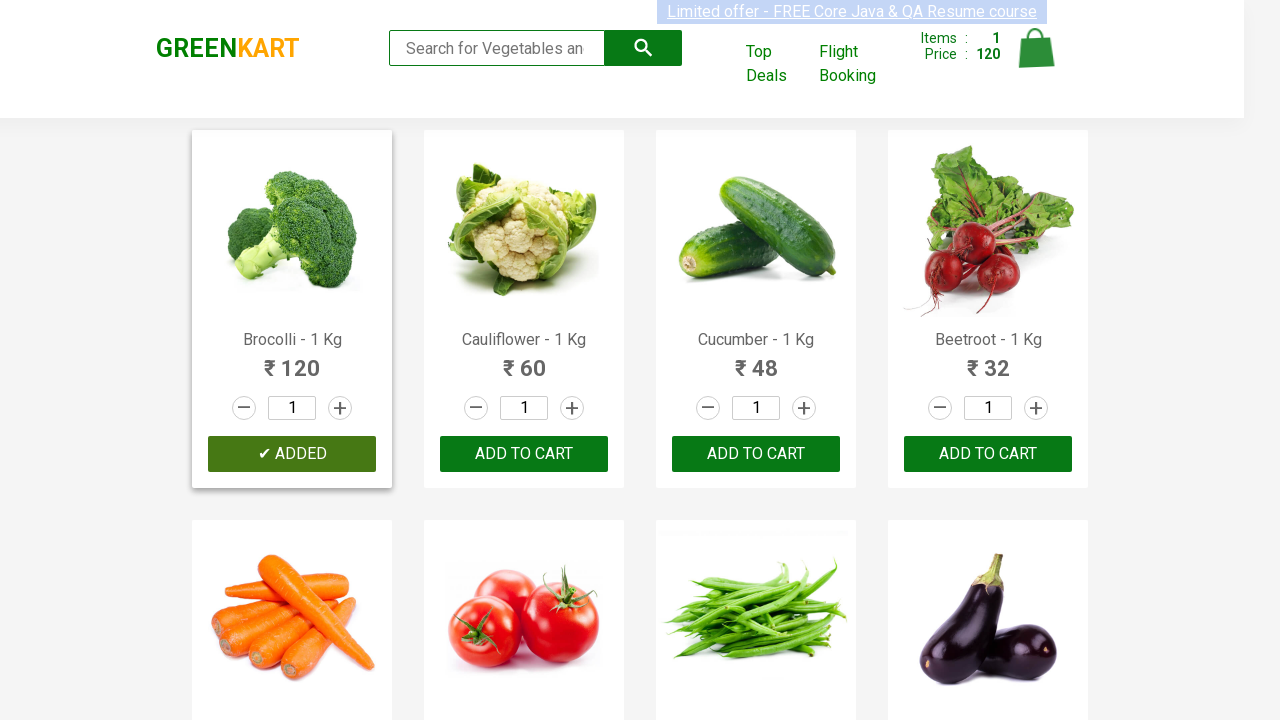

Added 'Cucumber' to cart at (988, 454) on xpath=//button[text()='ADD TO CART'] >> nth=2
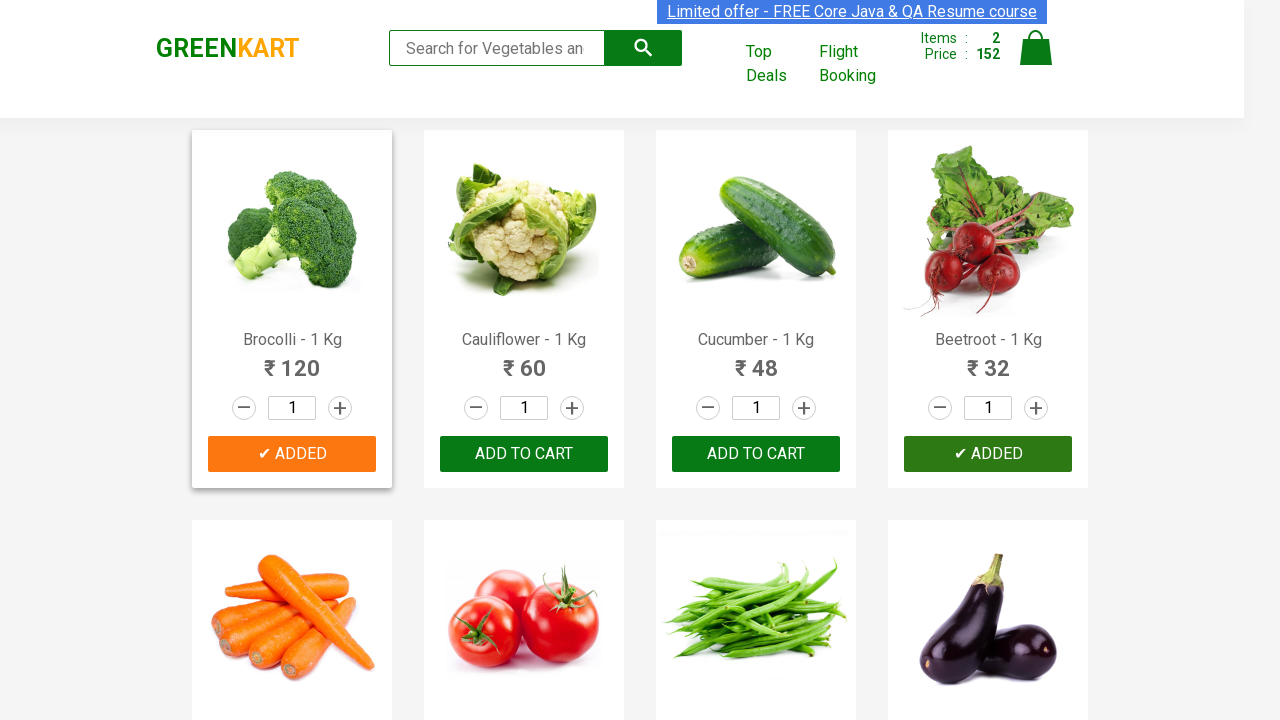

Added 'Tomato' to cart at (988, 360) on xpath=//button[text()='ADD TO CART'] >> nth=5
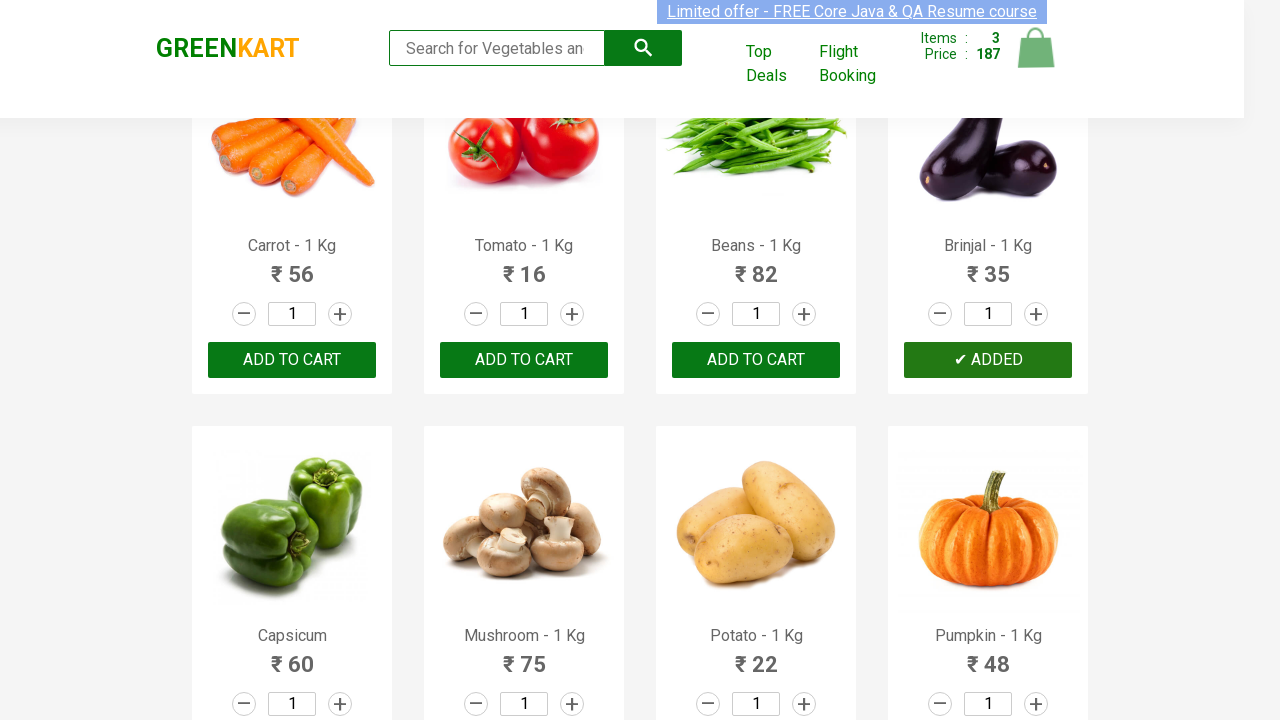

Clicked on the cart icon to view cart at (1036, 48) on img[alt='Cart']
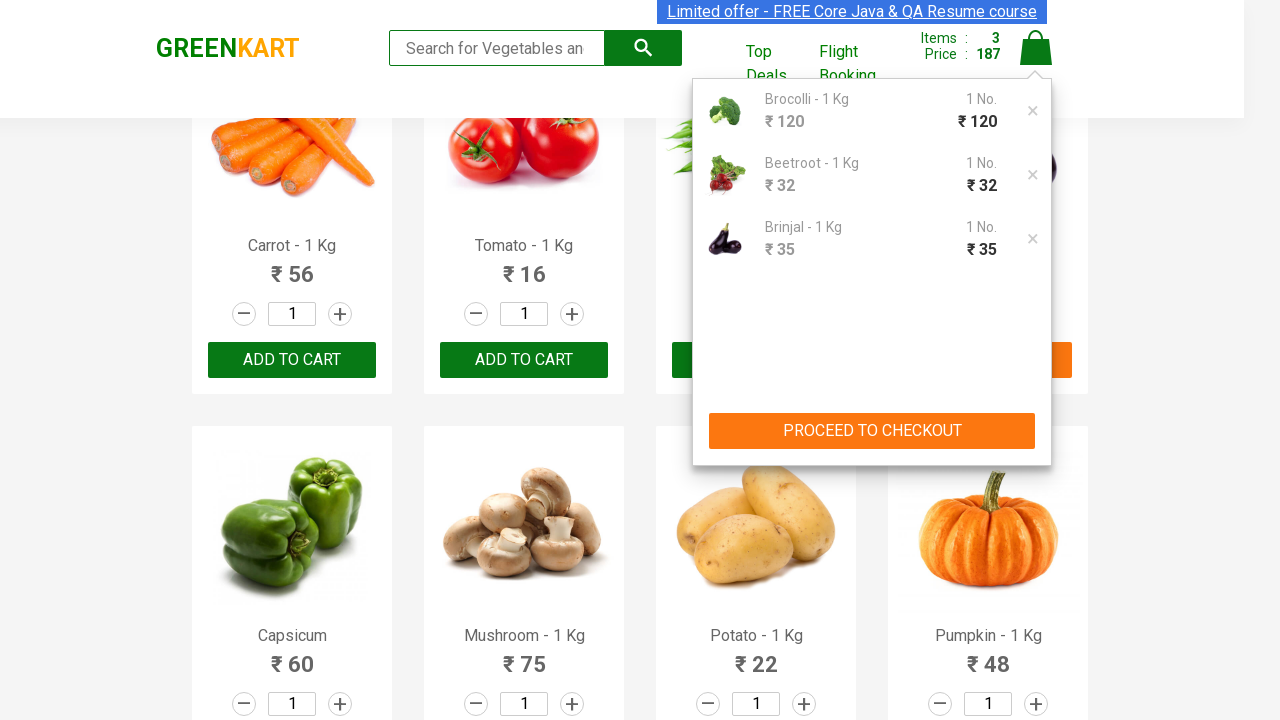

Clicked 'PROCEED TO CHECKOUT' button at (872, 431) on xpath=//button[contains(text(),'PROCEED TO CHECKOUT')]
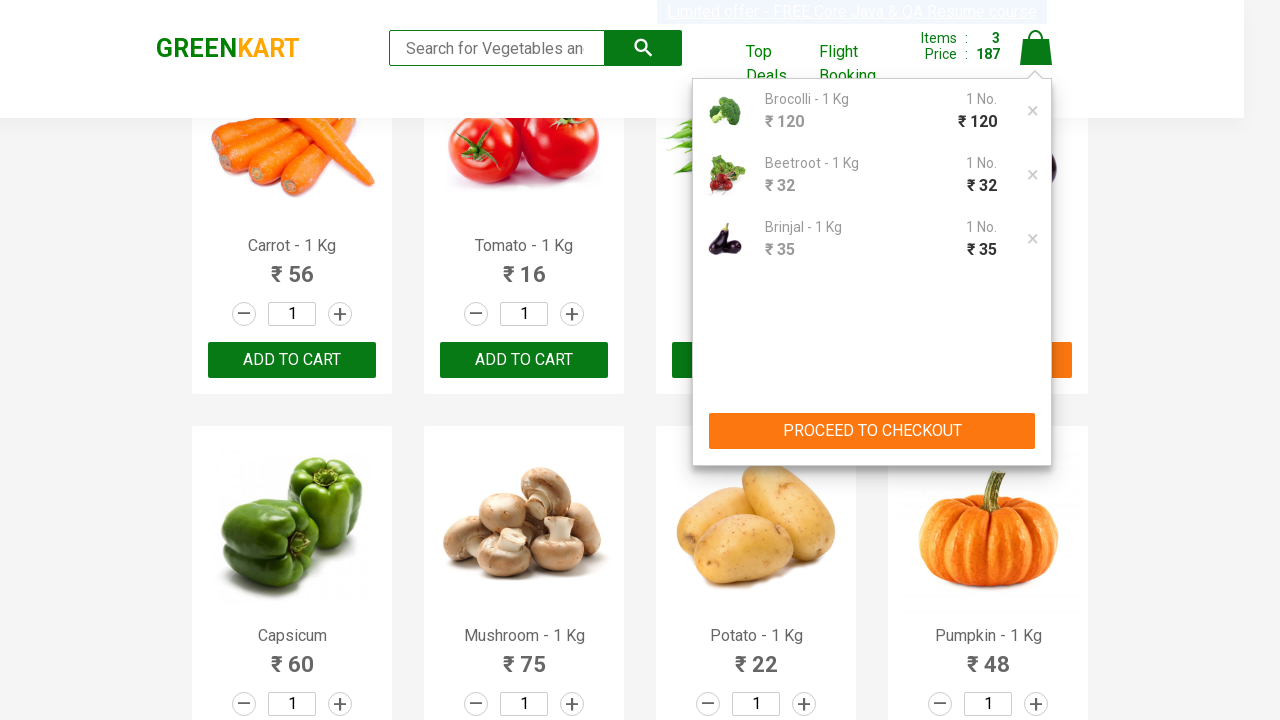

Waited for promo code input field to become visible
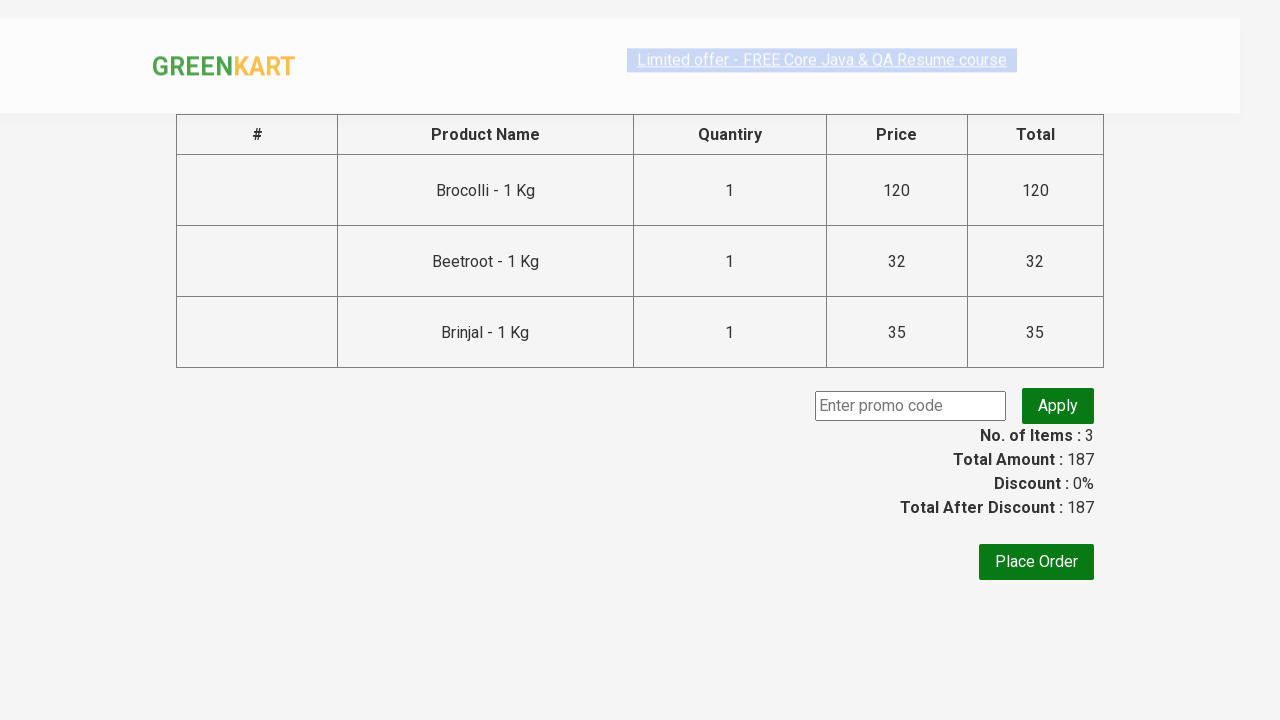

Filled promo code input with 'rahulshettyacademy' on input.promoCode
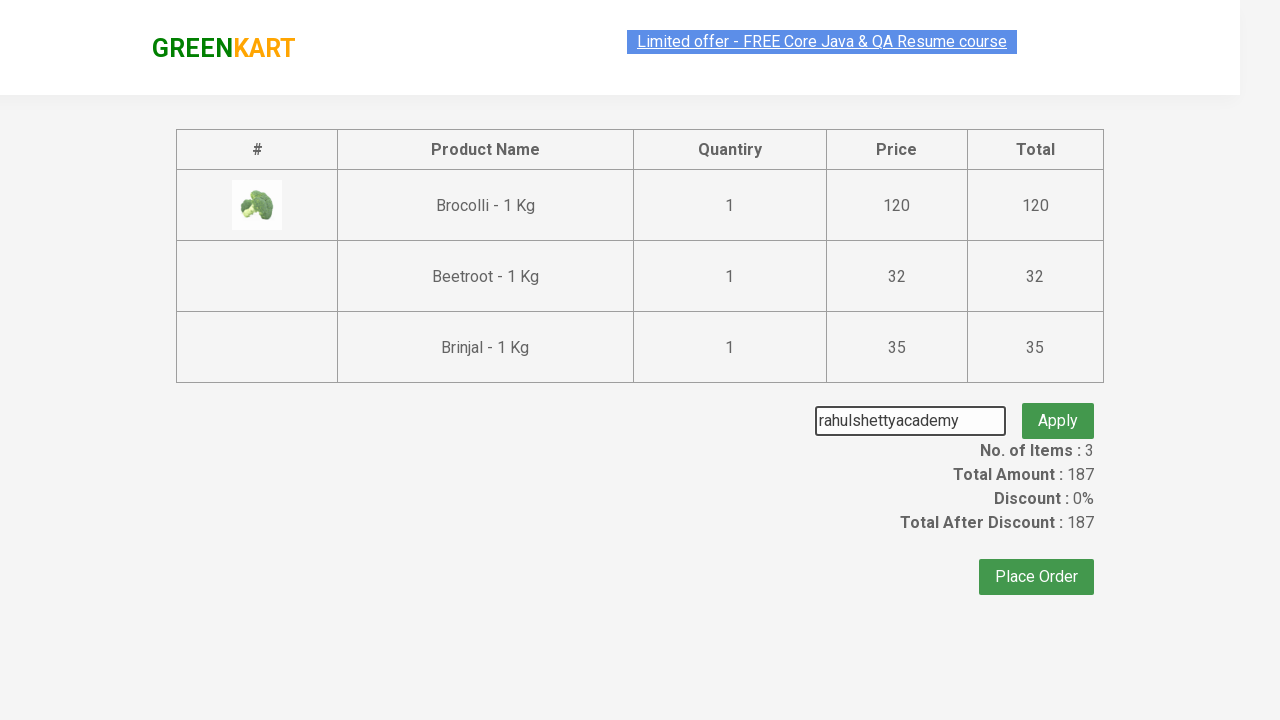

Clicked the 'Apply' button to apply the promo code at (1058, 406) on button.promoBtn
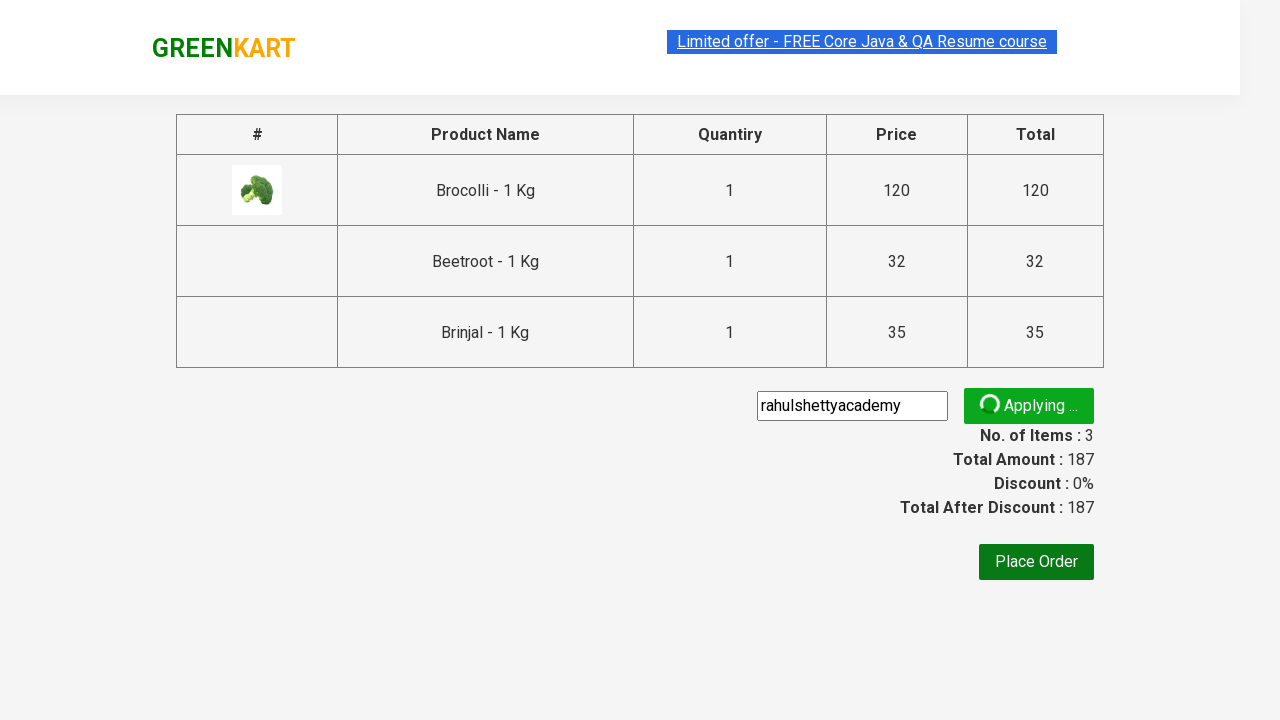

Promo code was successfully applied and discount confirmed
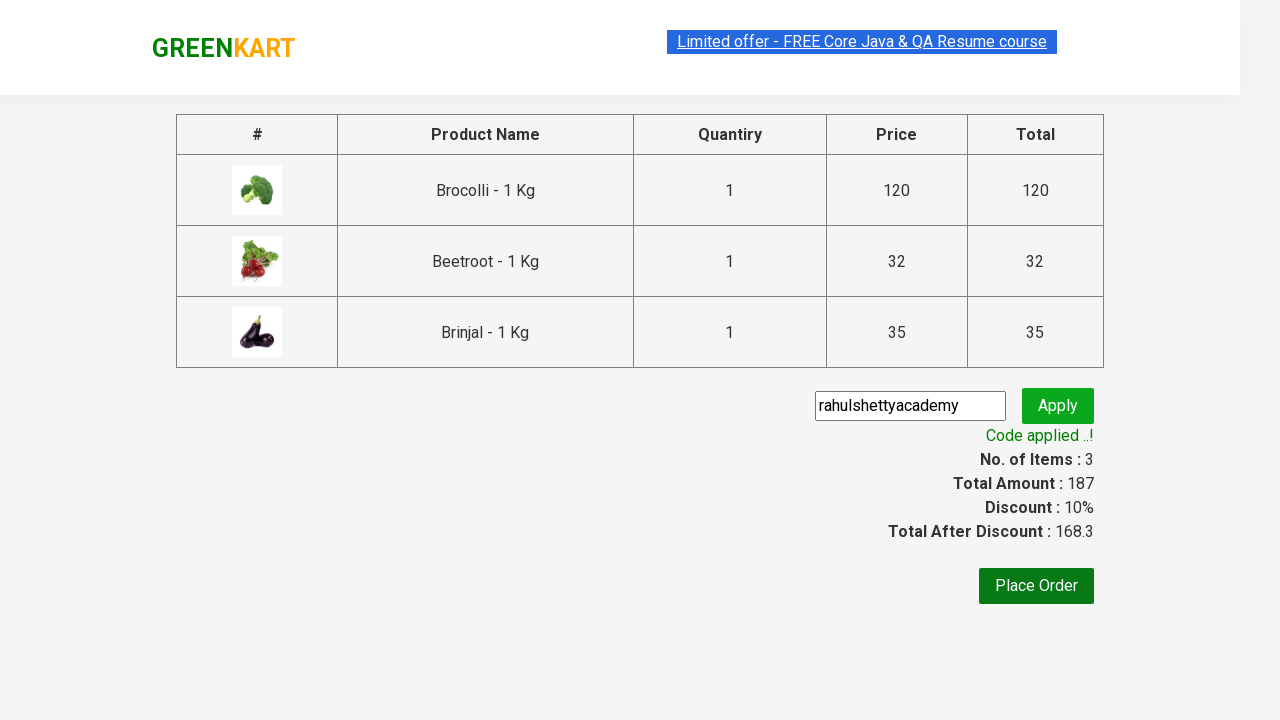

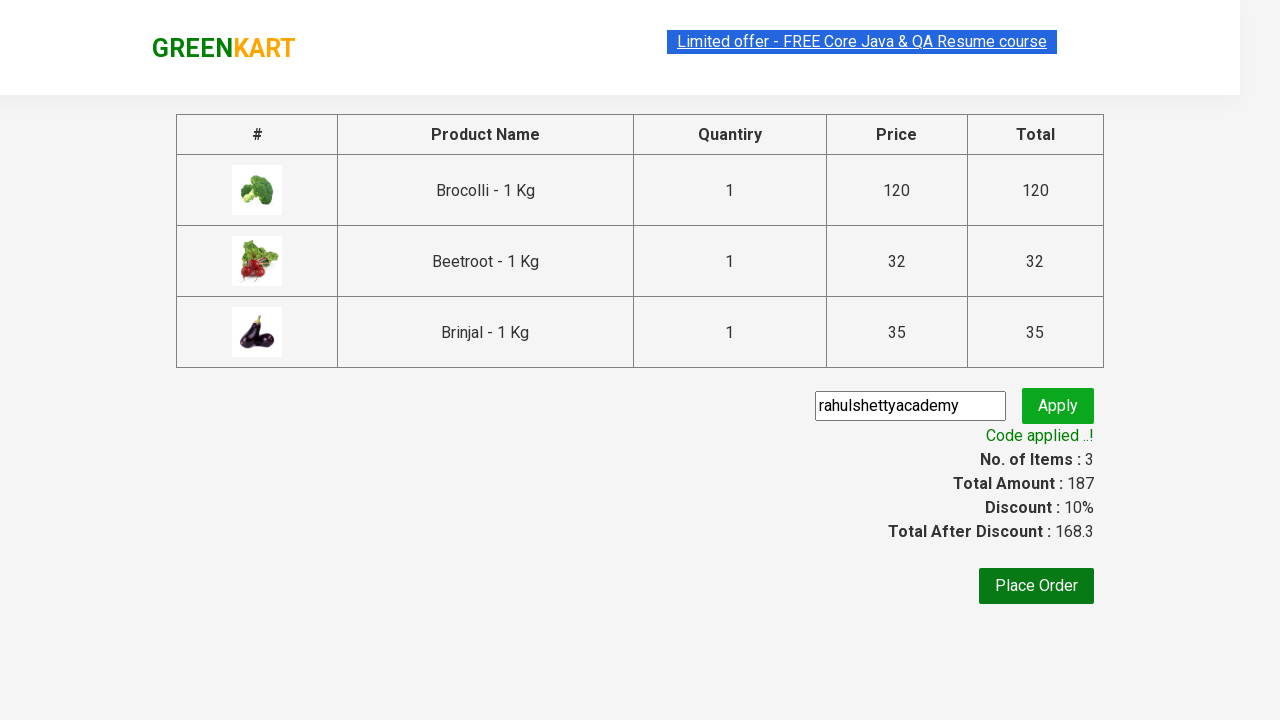